Tests JavaScript alert handling by clicking the JS Alert button and accepting the dialog that appears

Starting URL: https://the-internet.herokuapp.com/javascript_alerts

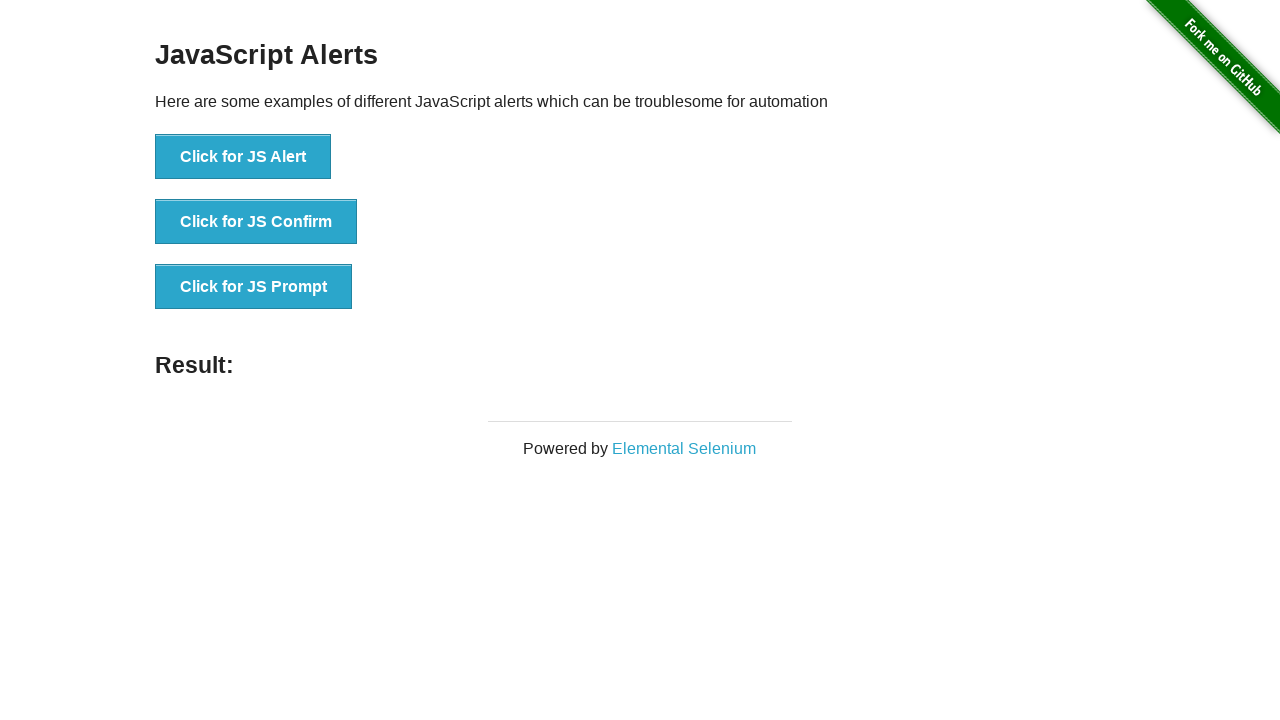

Set up dialog handler to accept alerts
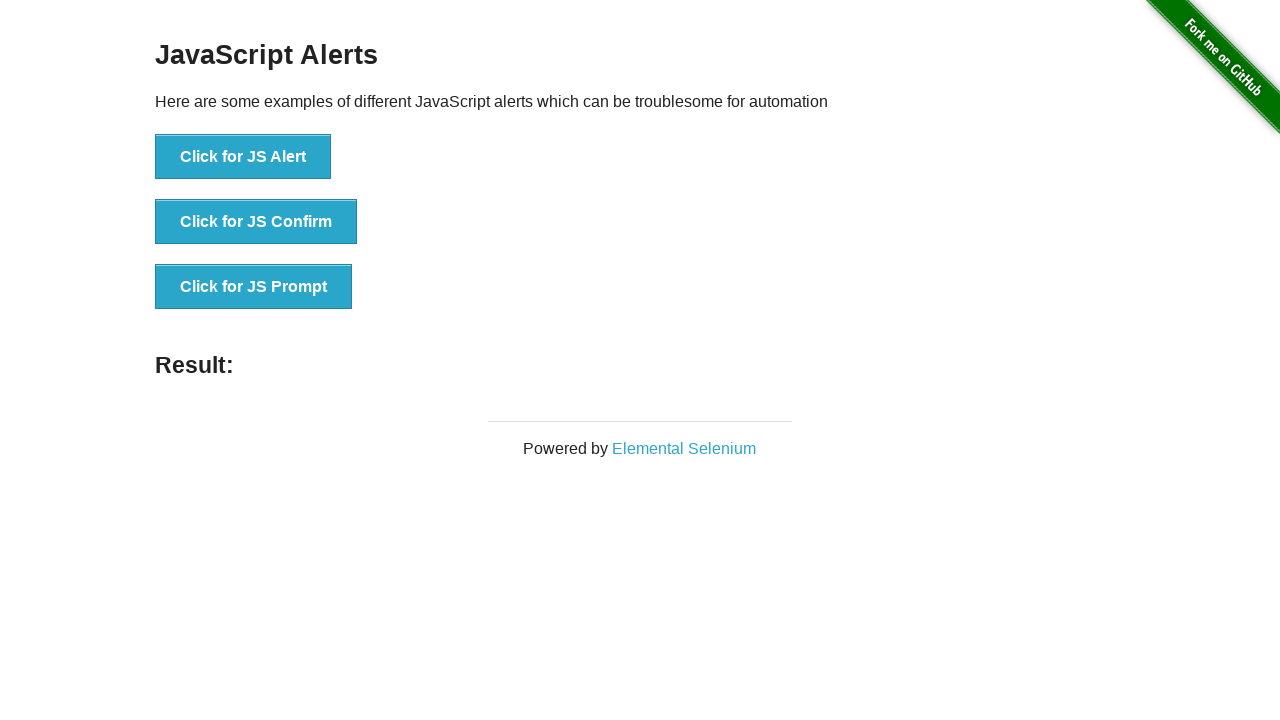

Clicked the JS Alert button to trigger the dialog at (243, 157) on [onclick="jsAlert()"]
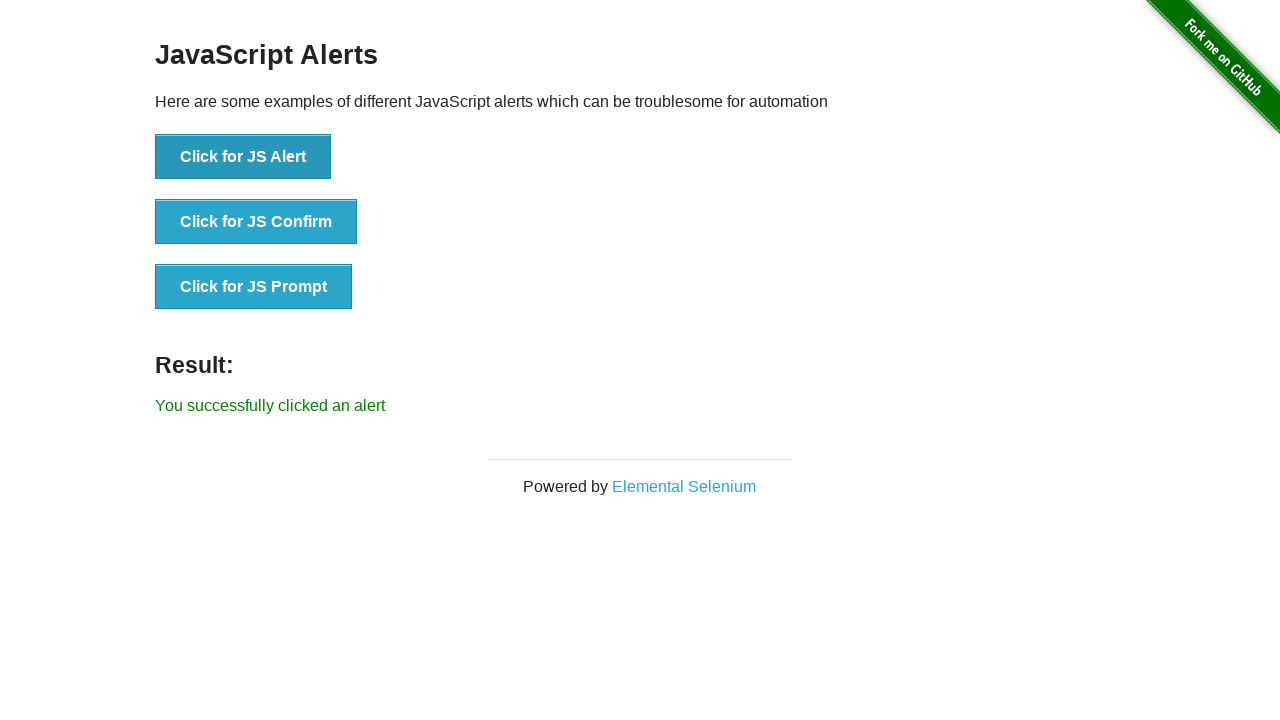

Alert was accepted and result message appeared
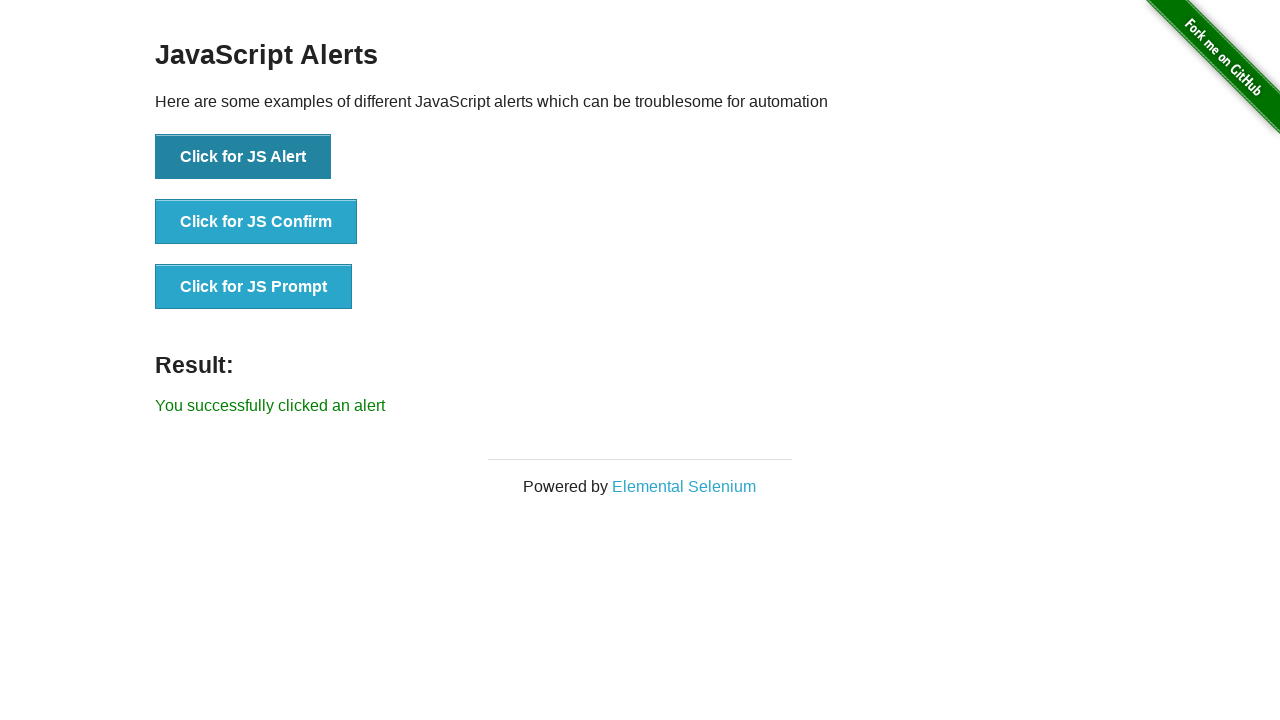

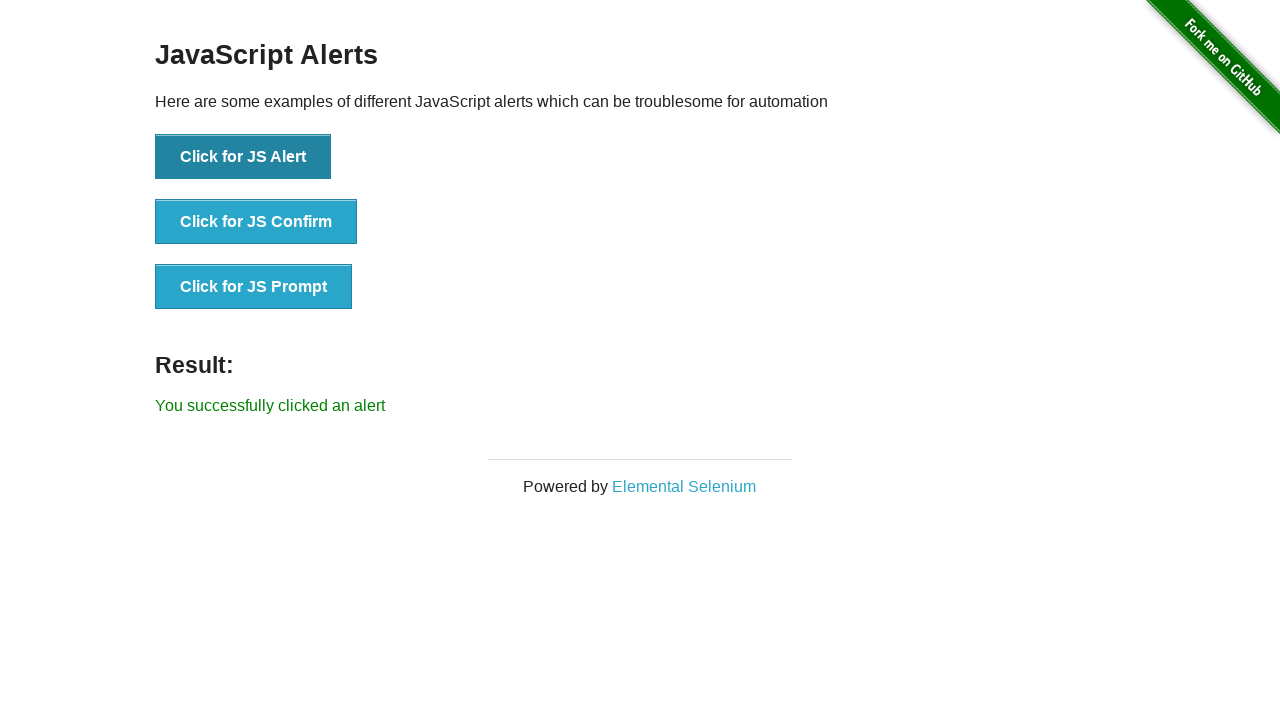